Tests an e-commerce grocery shopping flow by searching for products containing "ber", adding all matching products to cart, proceeding to checkout, validating the price sum, and applying a promo code to verify discount is applied.

Starting URL: https://rahulshettyacademy.com/seleniumPractise/#/

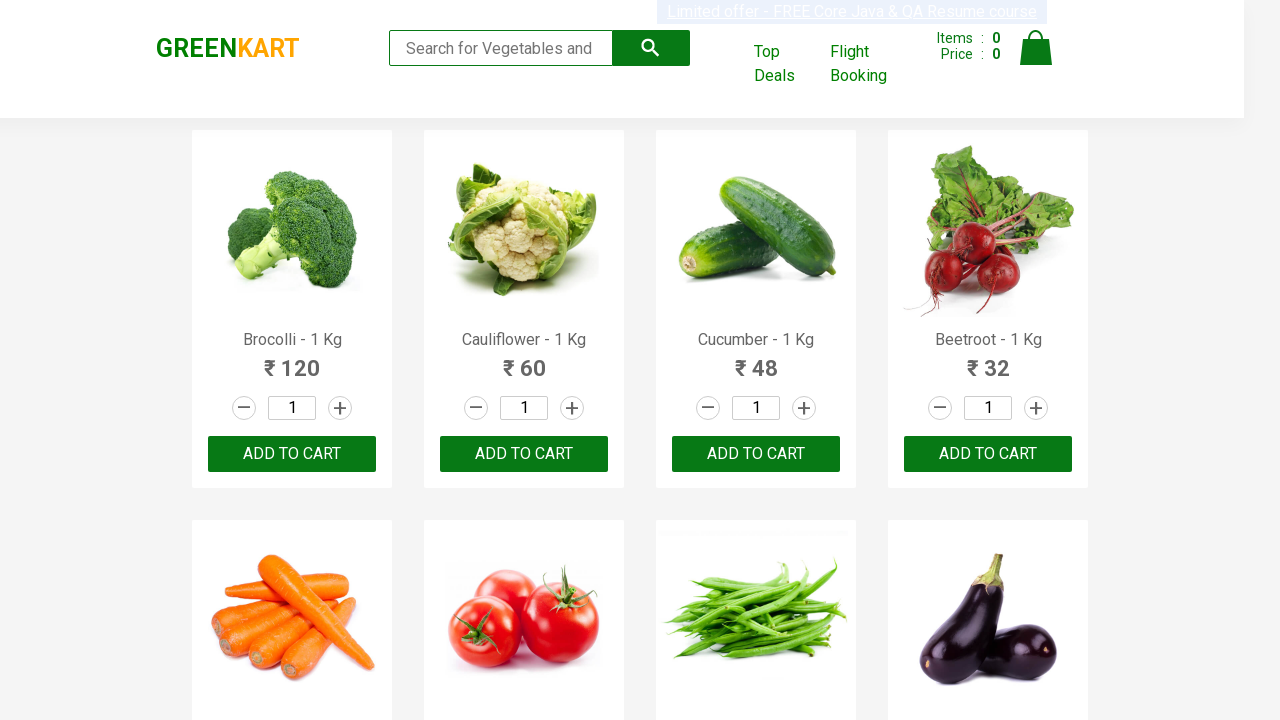

Filled search field with 'ber' to find berry products on .search-keyword
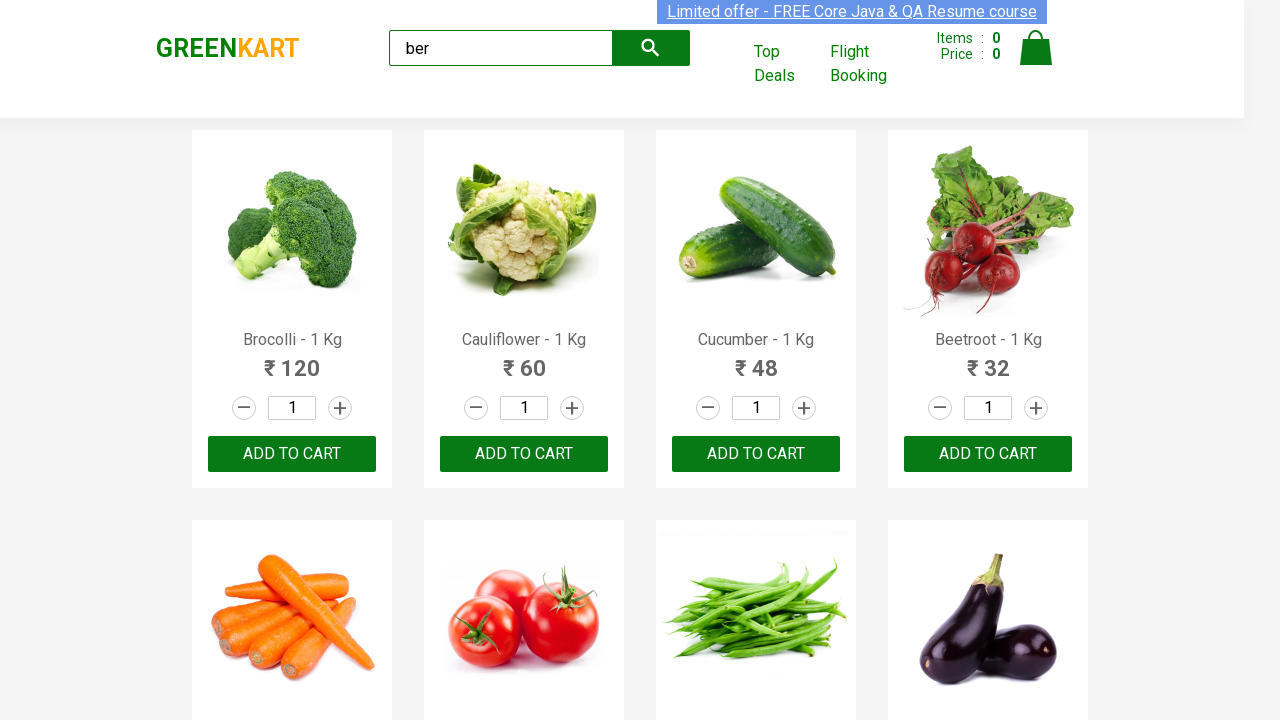

Waited for search results to load
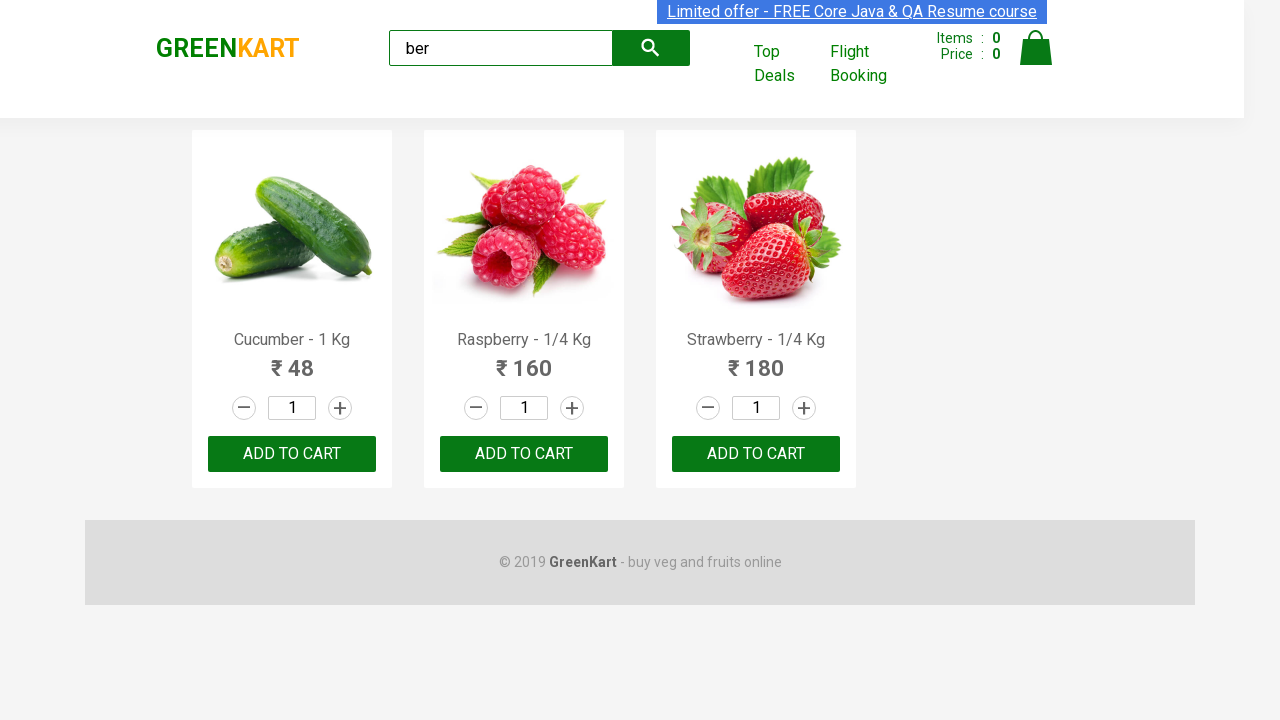

Located all product elements on search results page
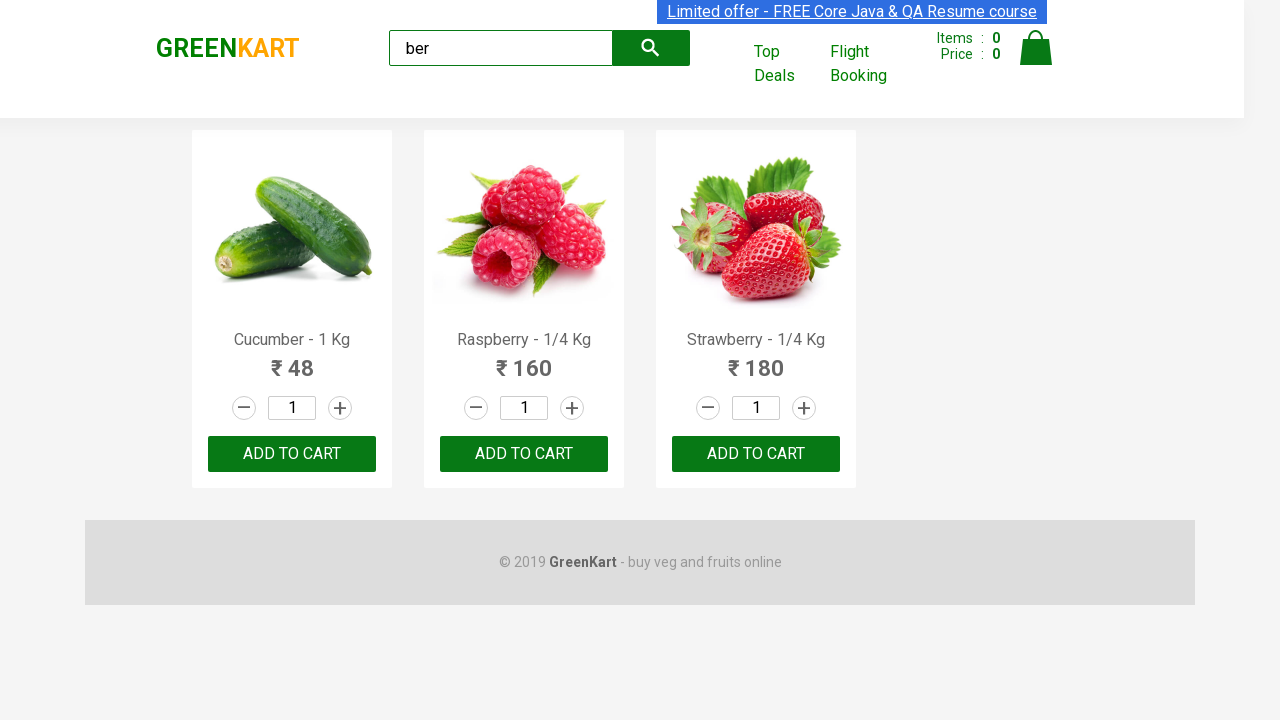

Found 3 products matching 'ber' search
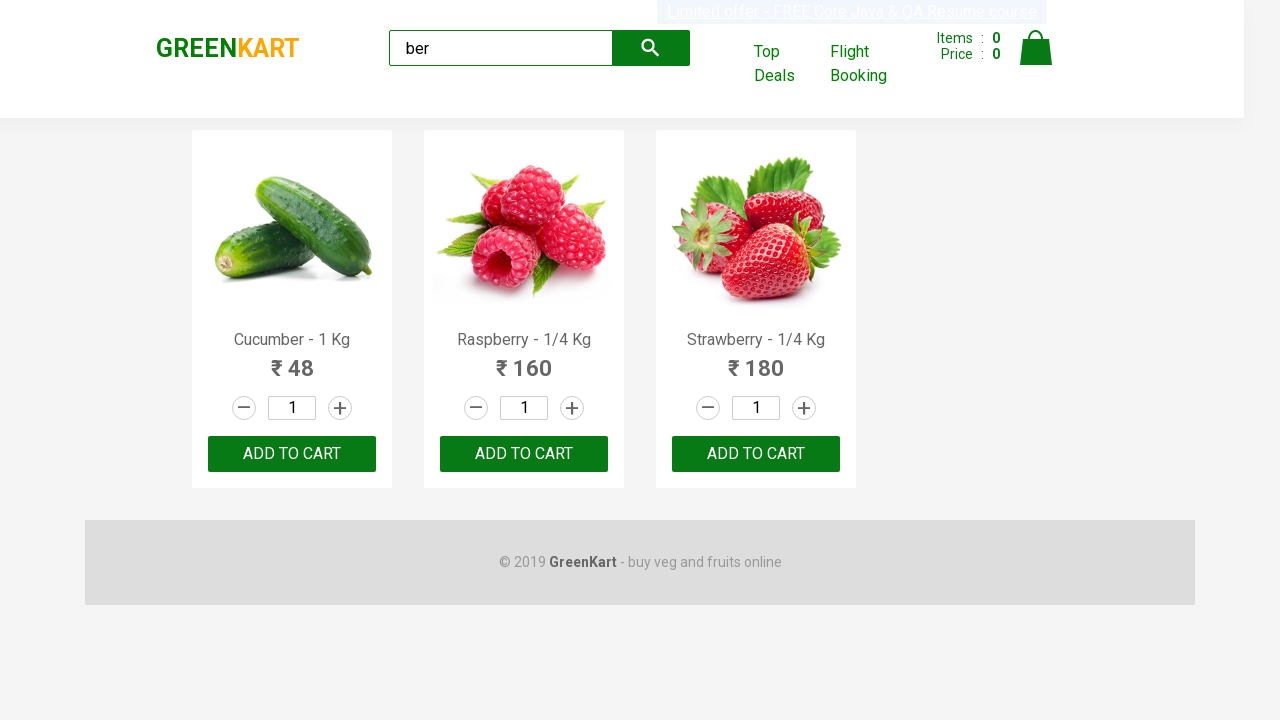

Added product 1 to cart at (292, 454) on div.products div.product >> nth=0 >> button[type='button']
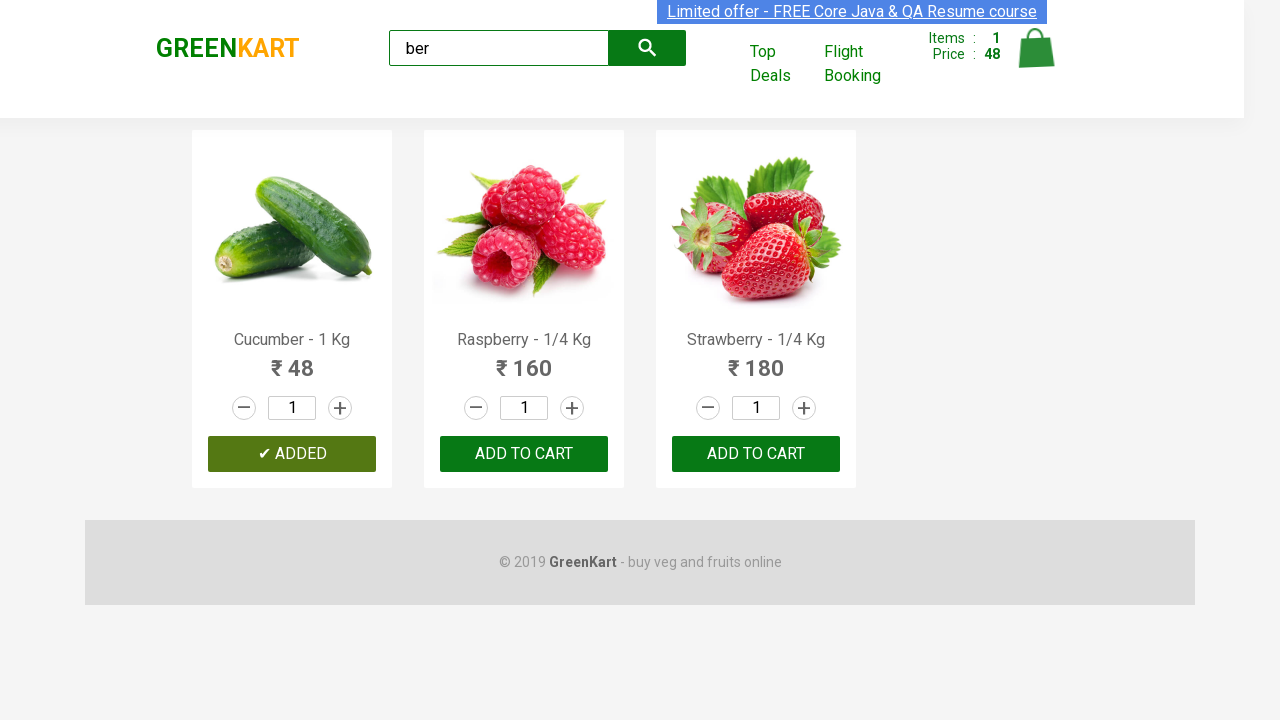

Added product 2 to cart at (524, 454) on div.products div.product >> nth=1 >> button[type='button']
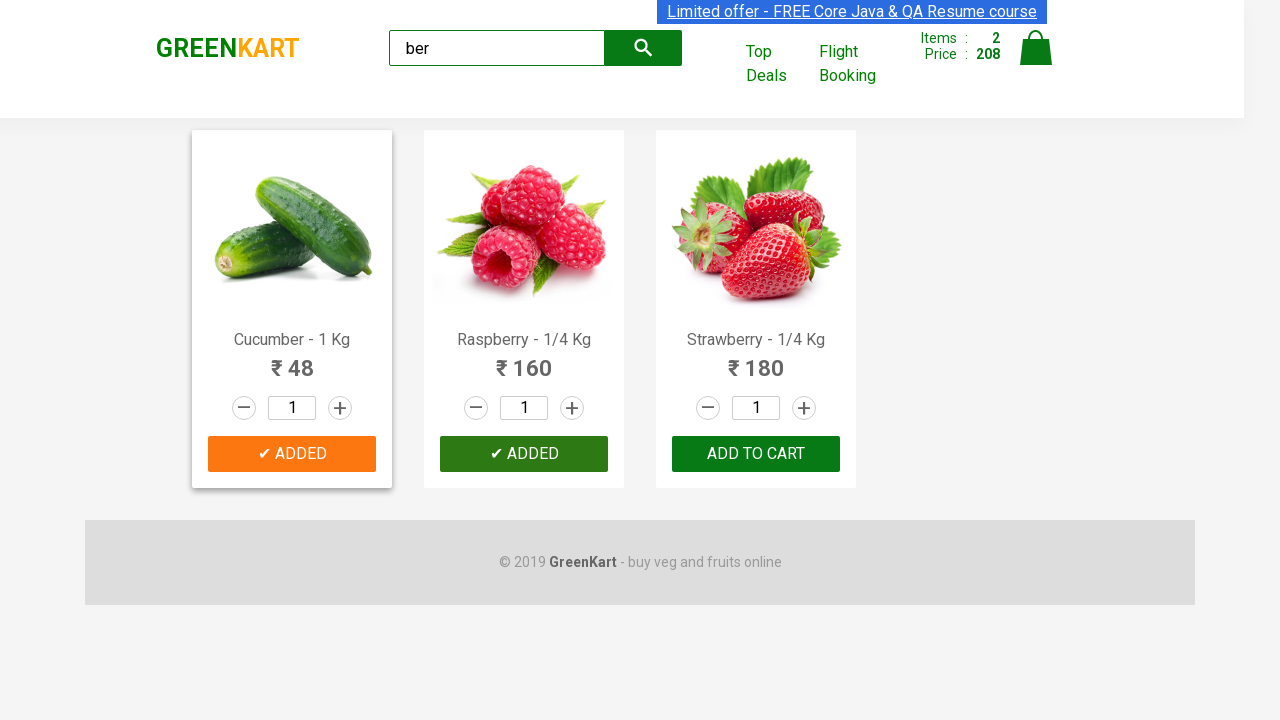

Added product 3 to cart at (756, 454) on div.products div.product >> nth=2 >> button[type='button']
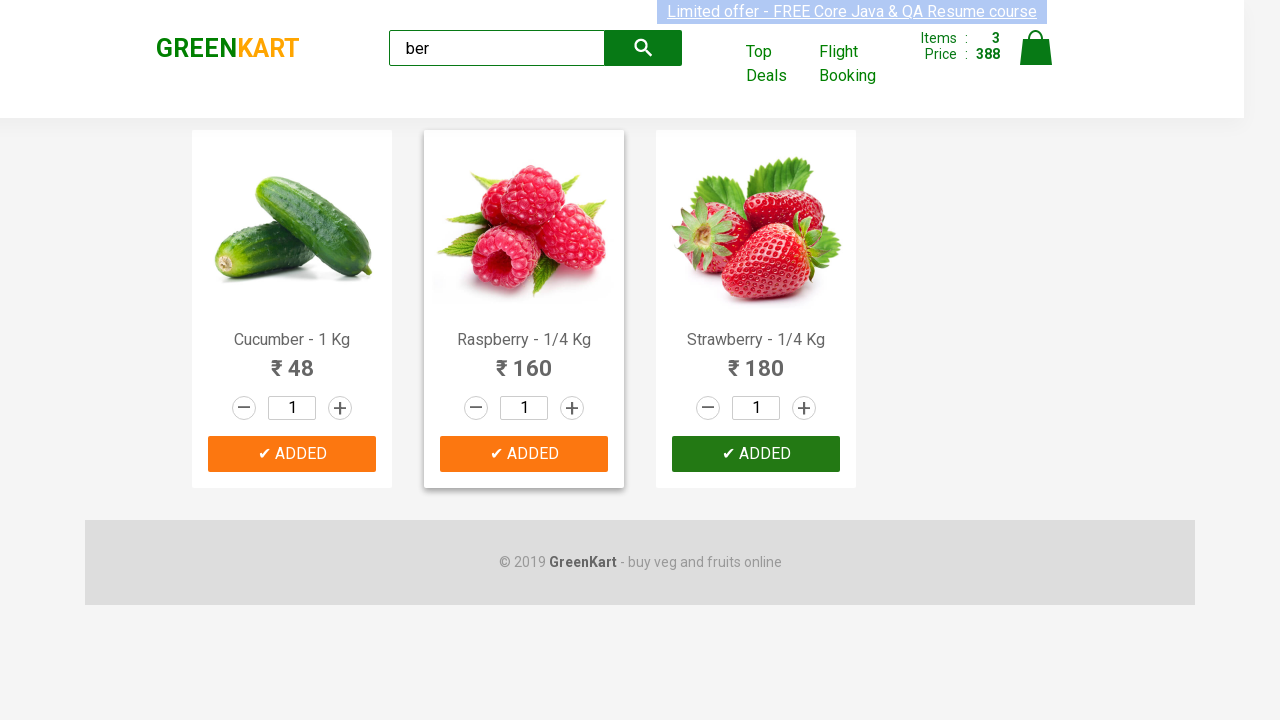

Clicked cart icon to view shopping cart at (1036, 48) on img[alt='Cart']
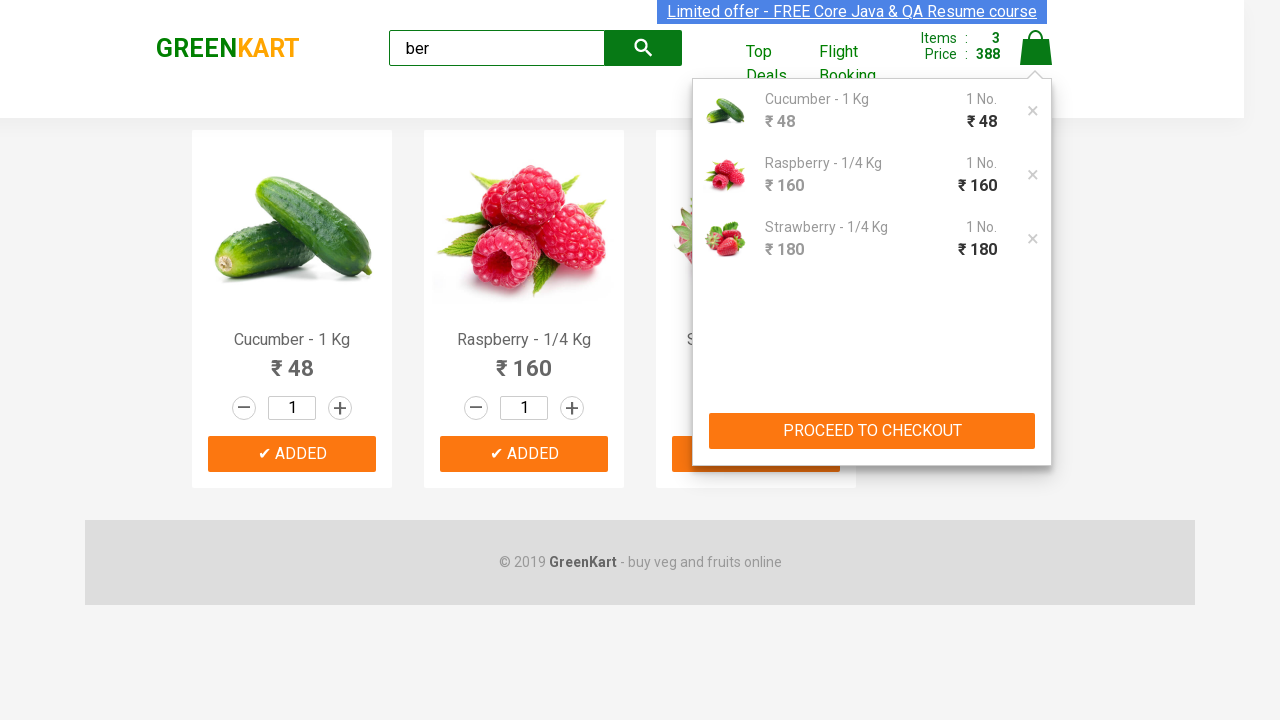

Clicked PROCEED TO CHECKOUT button at (872, 431) on xpath=//button[text()='PROCEED TO CHECKOUT']
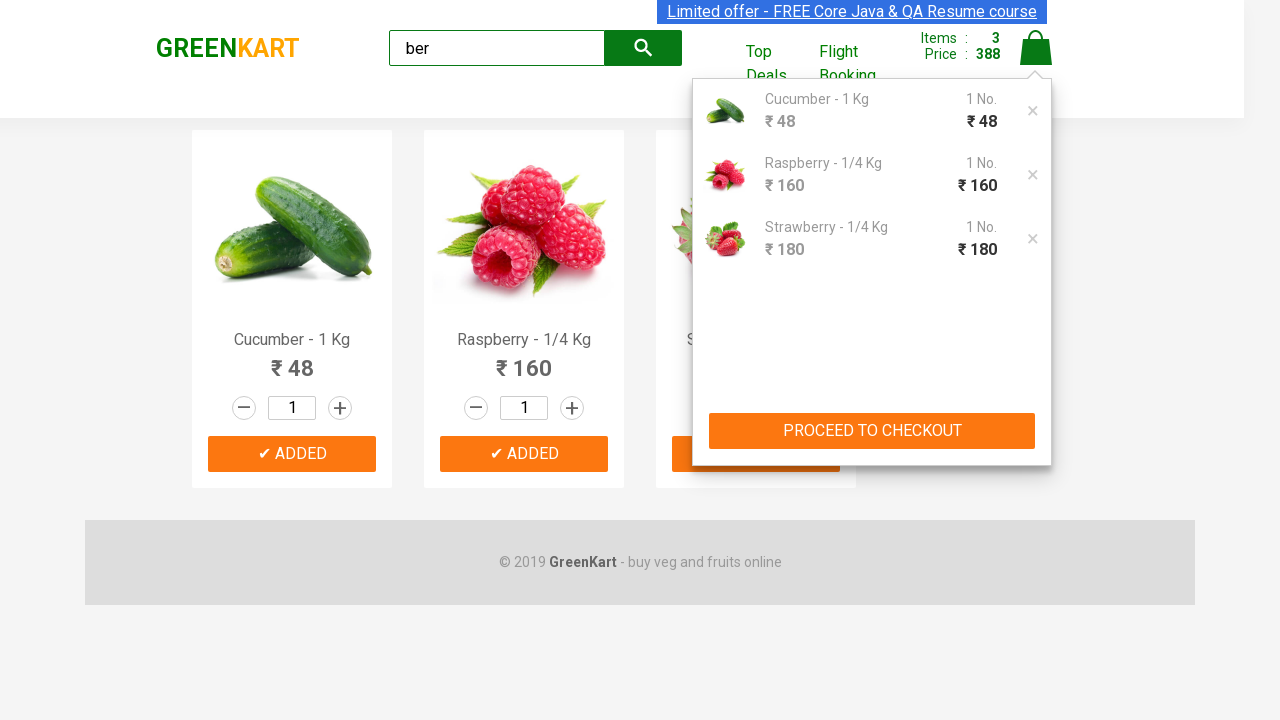

Checkout page loaded with total amount displayed
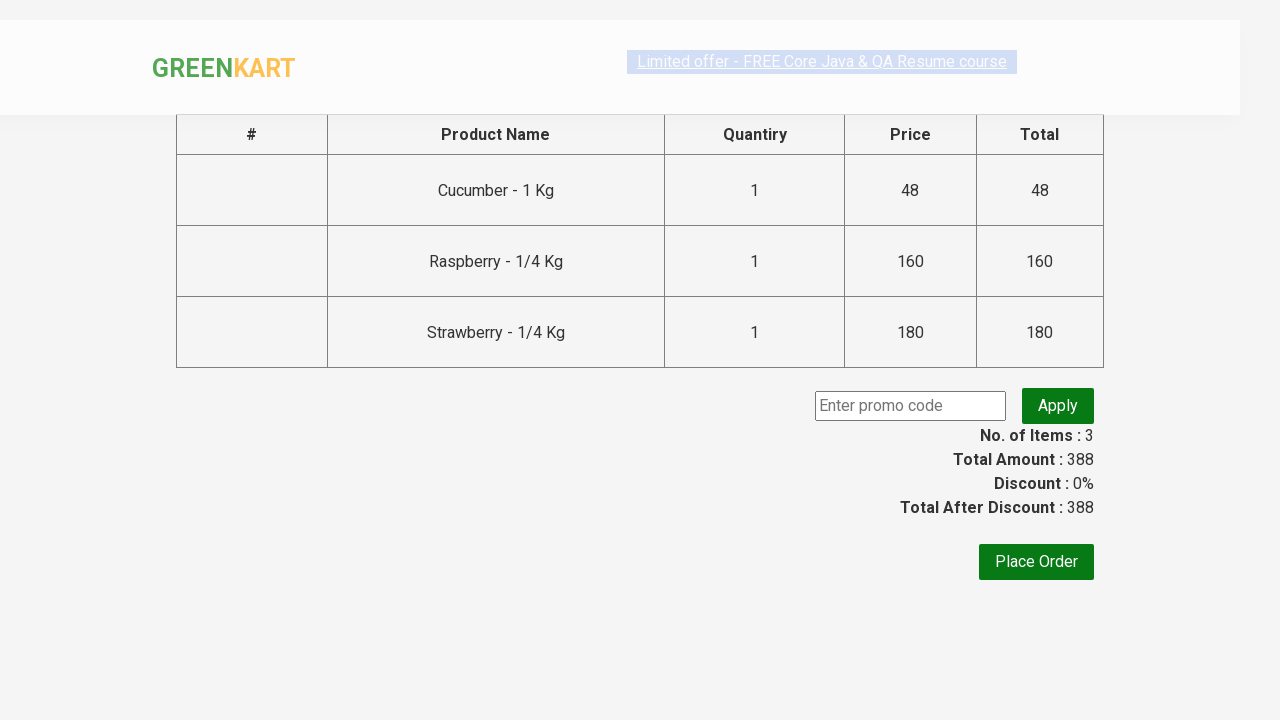

Entered promo code 'rahulshettyacademy' on .promoCode
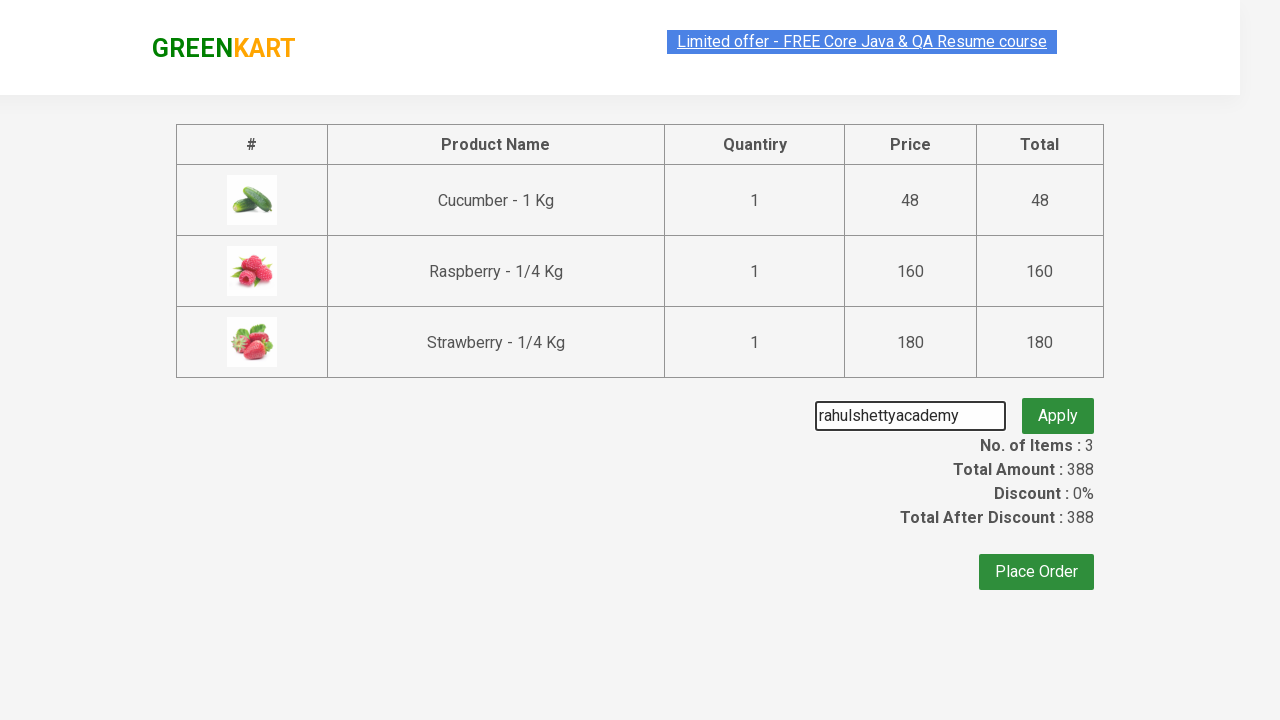

Clicked button to apply promo code at (1058, 406) on .promoBtn
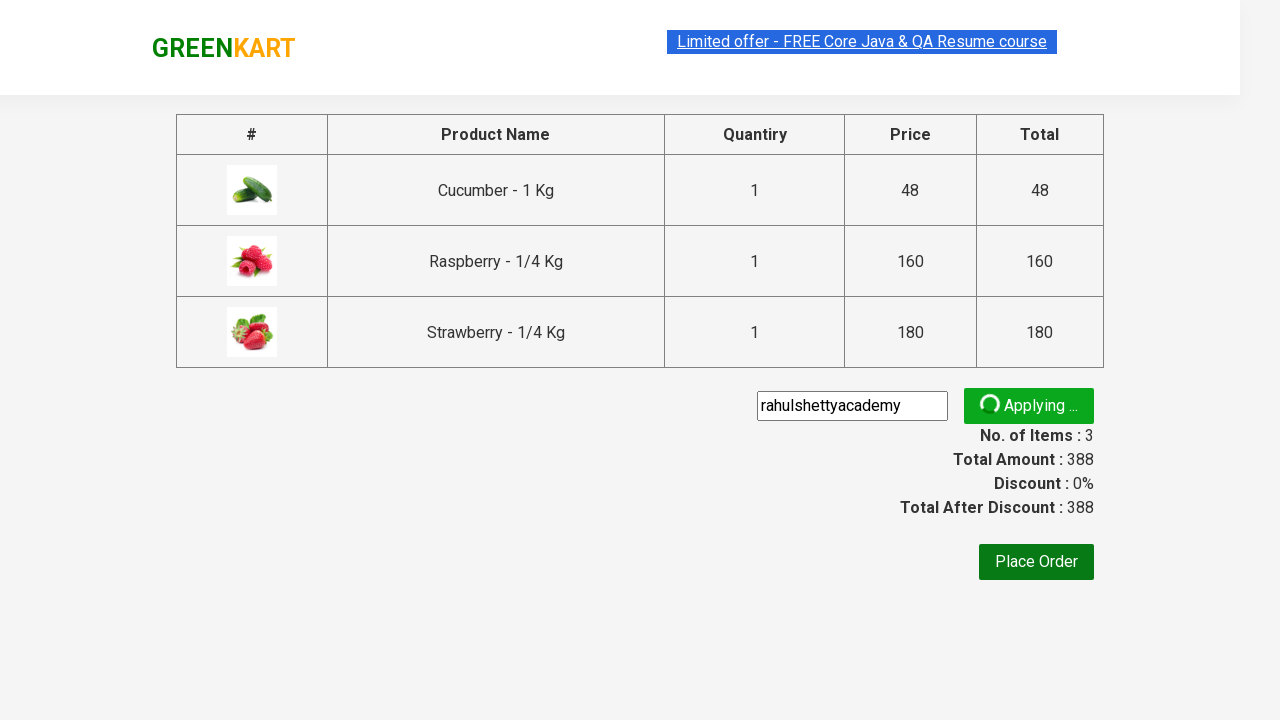

Promo code validation message appeared
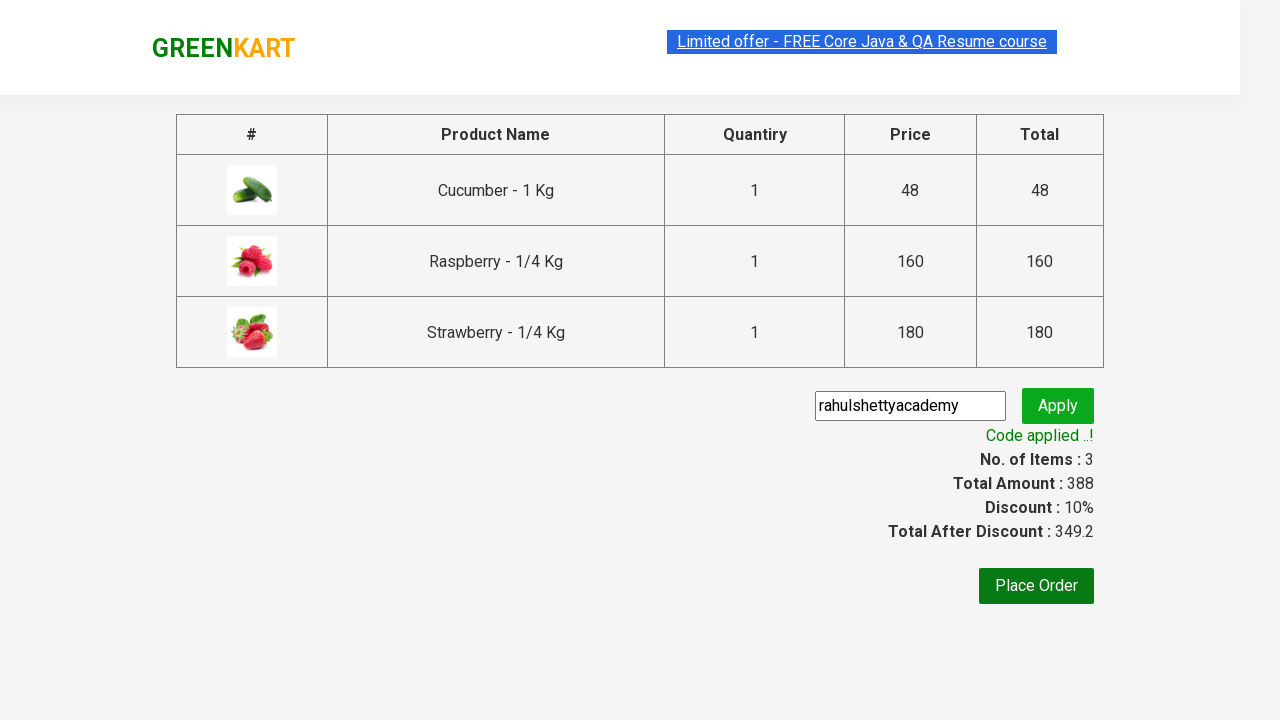

Discount amount calculated and displayed after promo code application
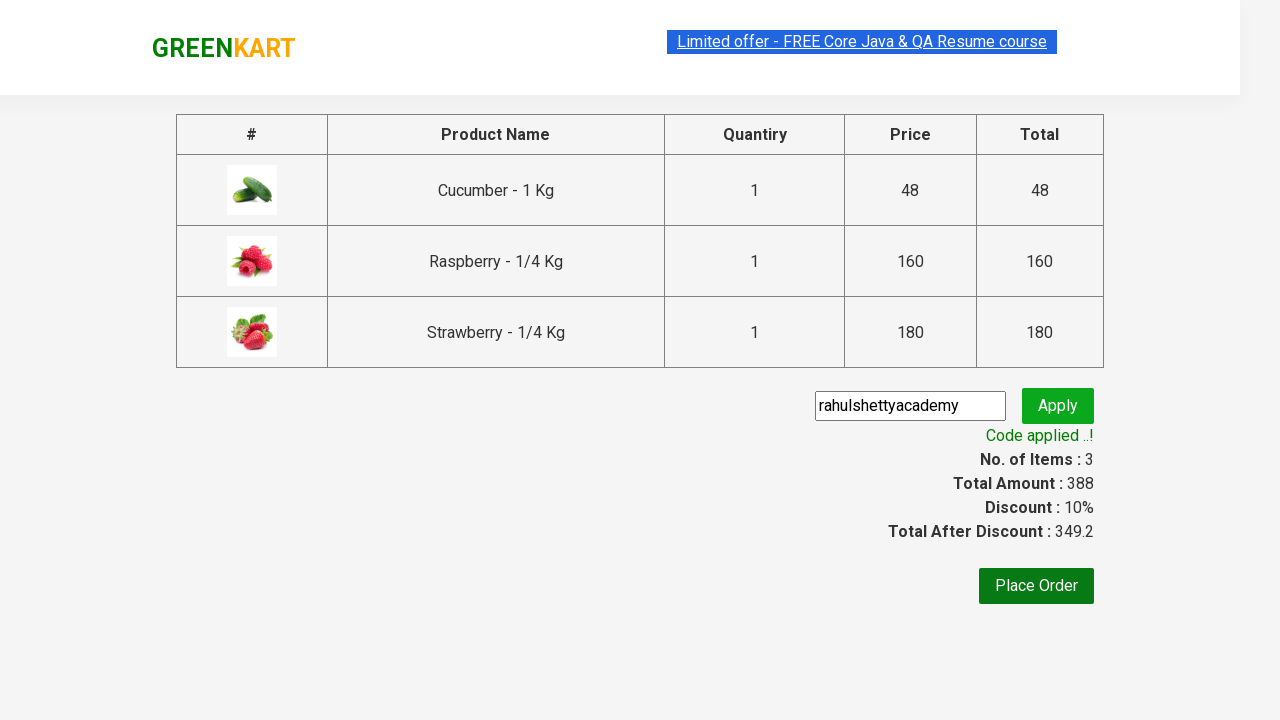

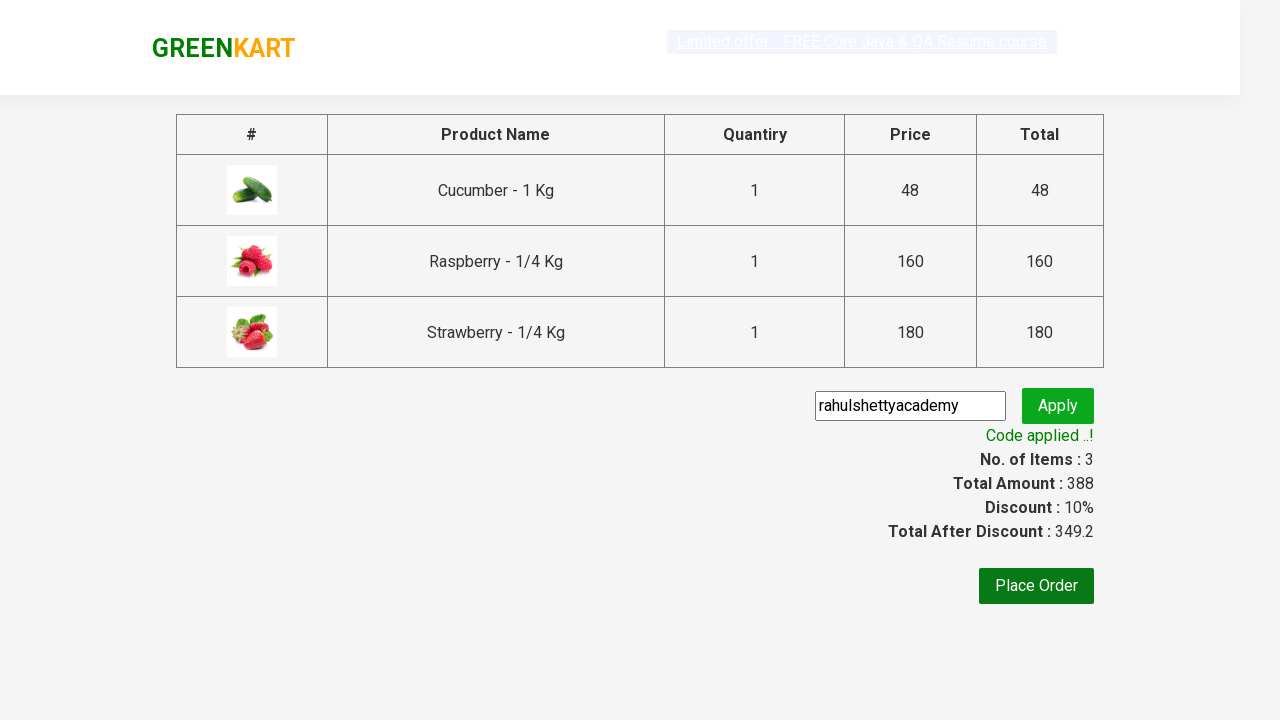